Tests a confirmation alert by clicking a button, accepting the confirm dialog, and verifying the result message

Starting URL: http://www.w3schools.com/js/tryit.asp?filename=tryjs_confirm

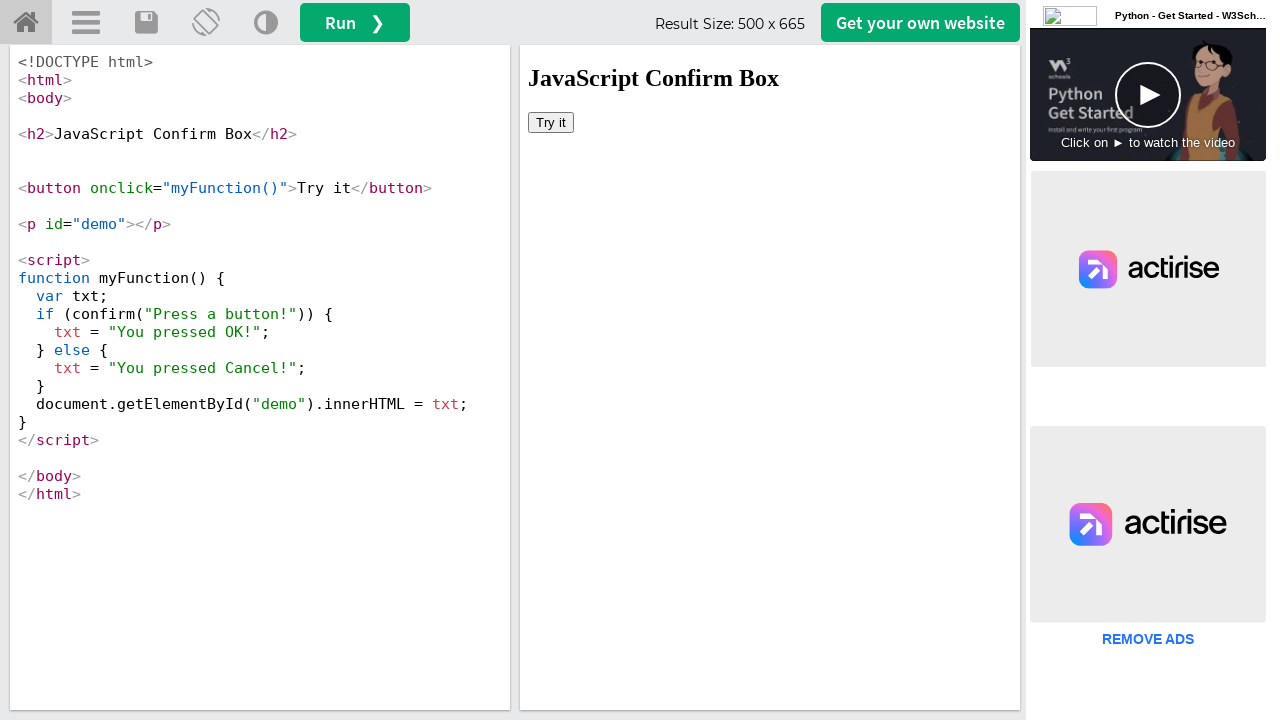

Located iframe containing the demo
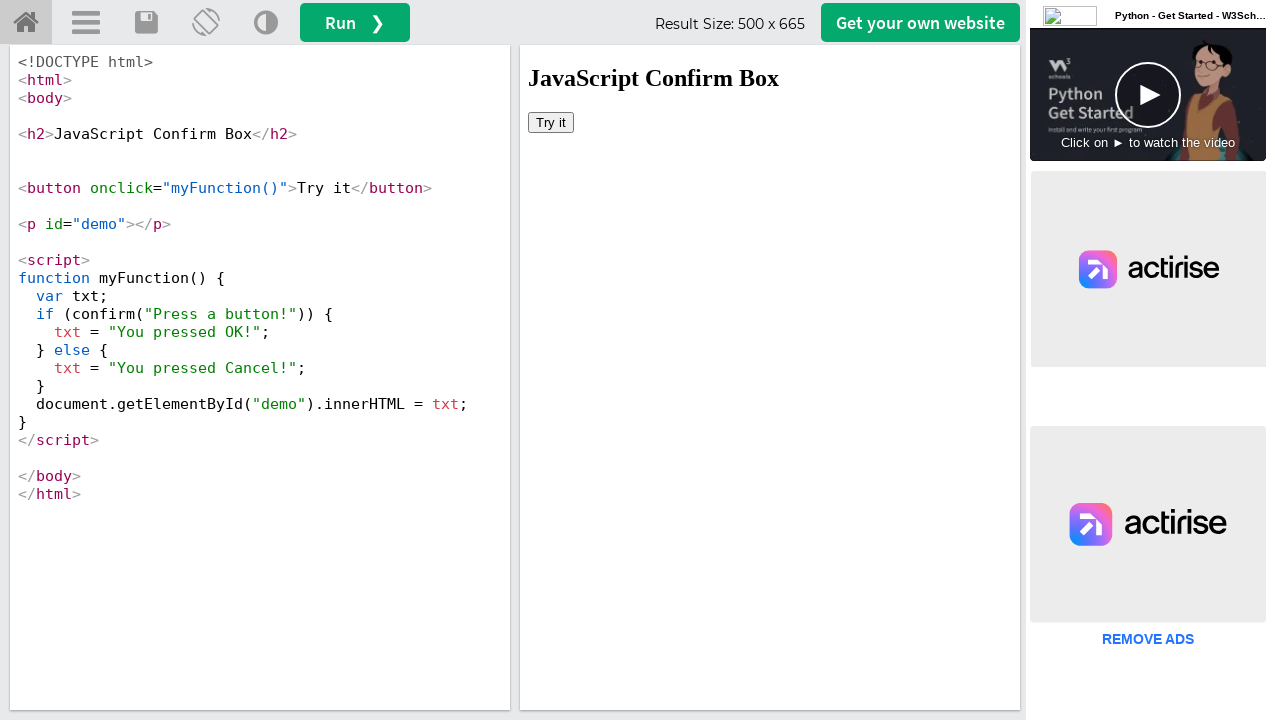

Set up dialog handler to accept confirmation
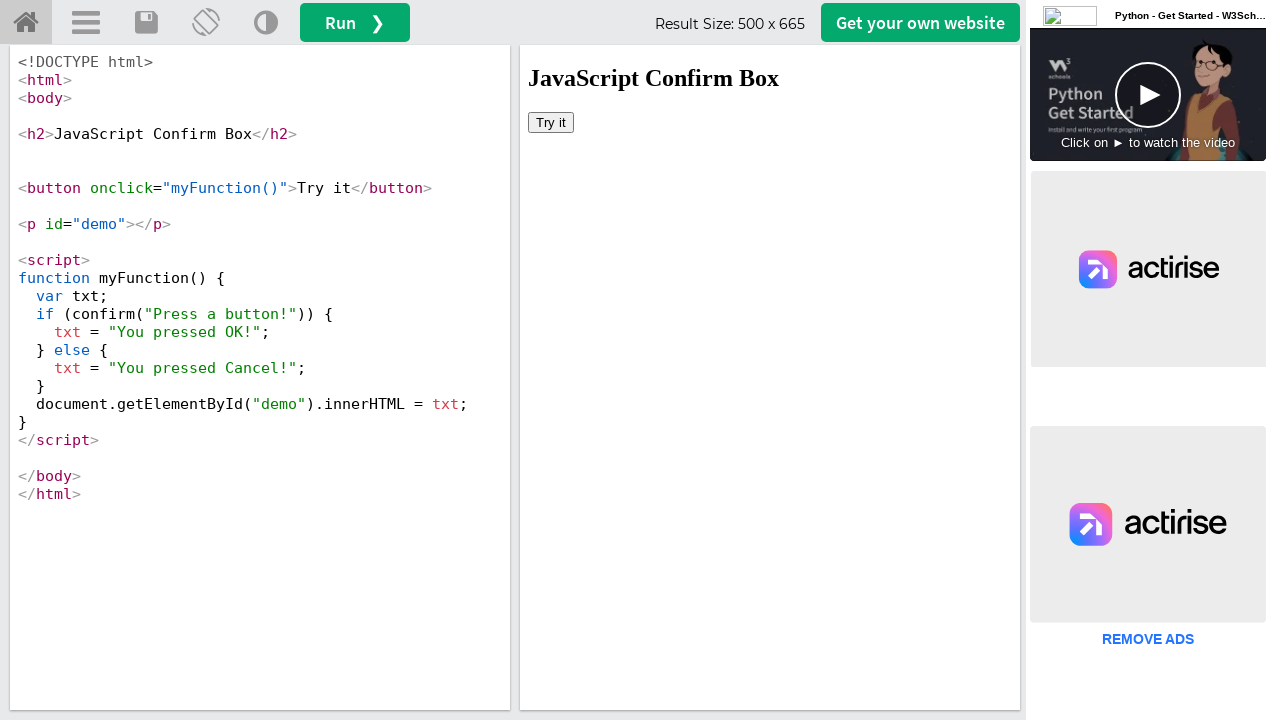

Clicked try button to trigger confirmation dialog at (551, 122) on iframe[name='iframeResult'] >> internal:control=enter-frame >> html > body > but
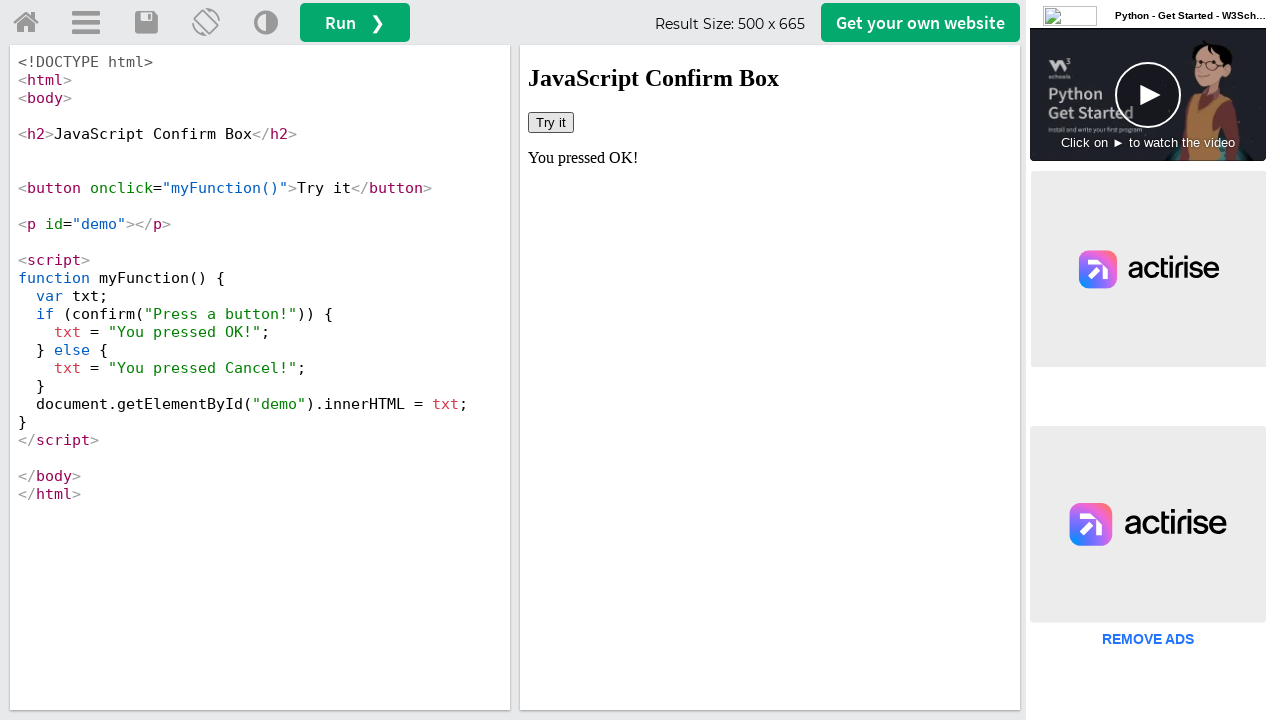

Retrieved result message text
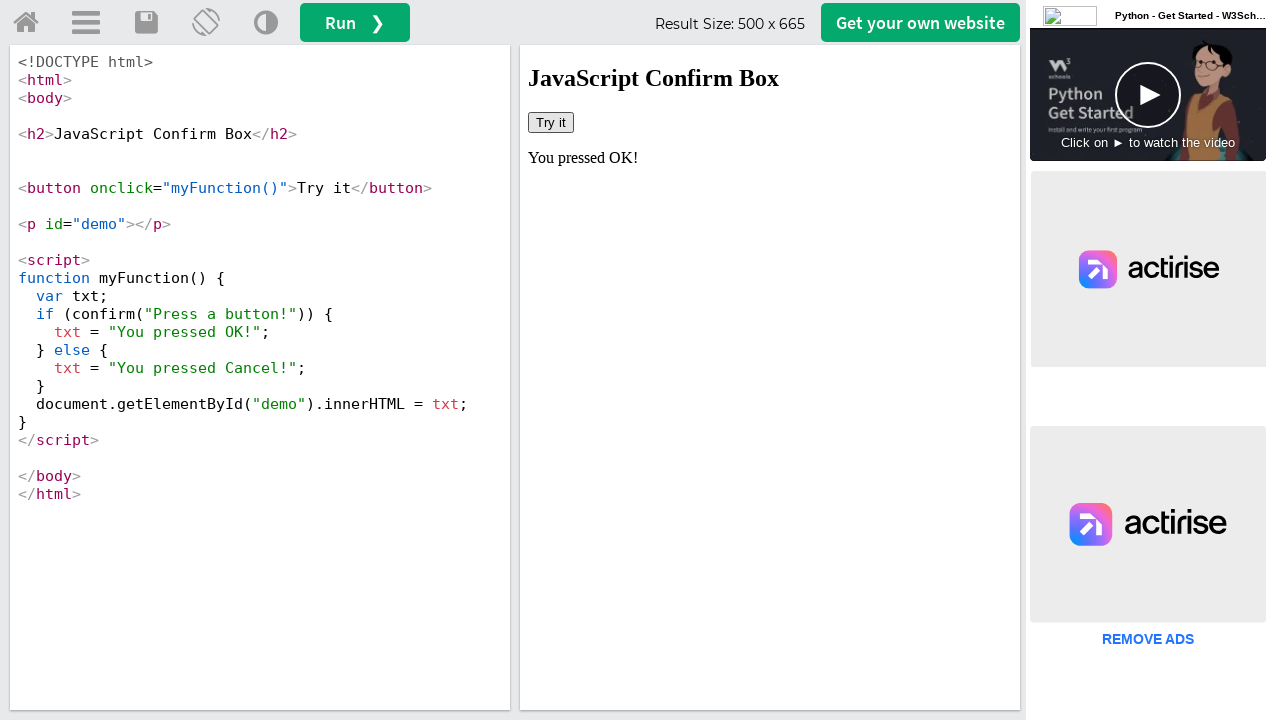

Verified result message is 'You pressed OK!'
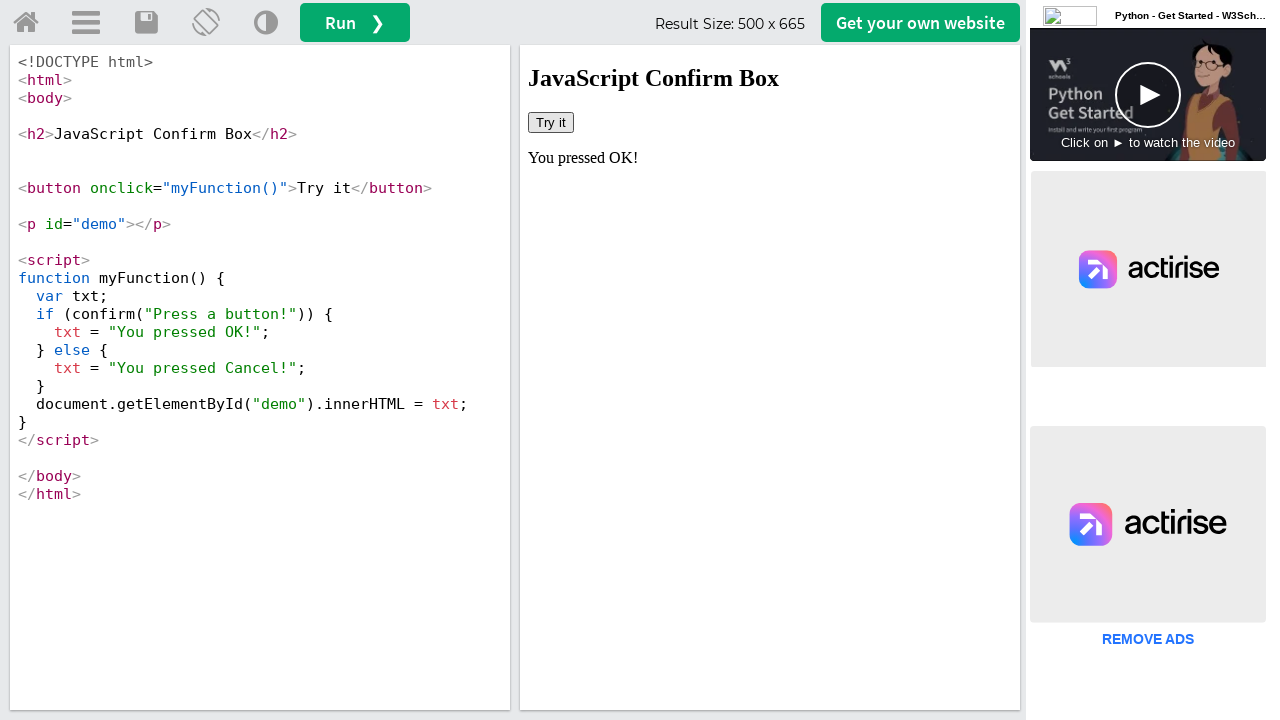

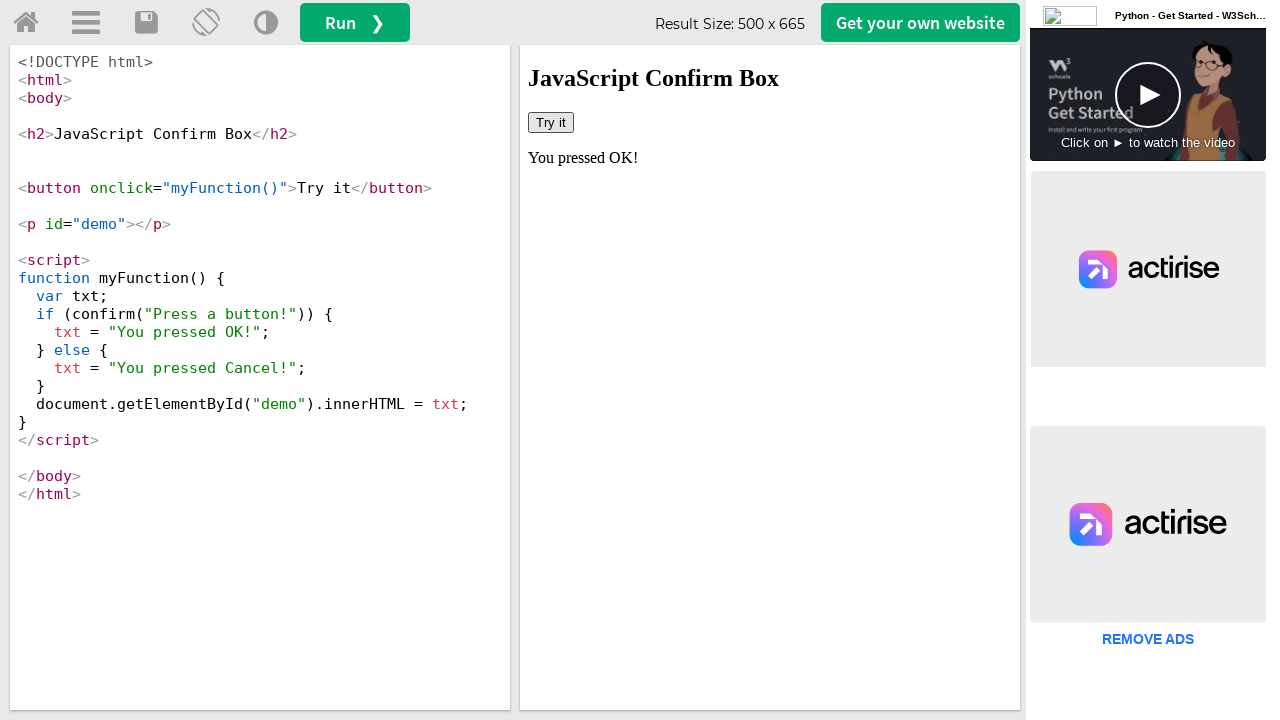